Tests the login form validation by clicking the login button without entering credentials and verifying that the "Username is required" error message is displayed.

Starting URL: https://practice.automationtesting.in/my-account/

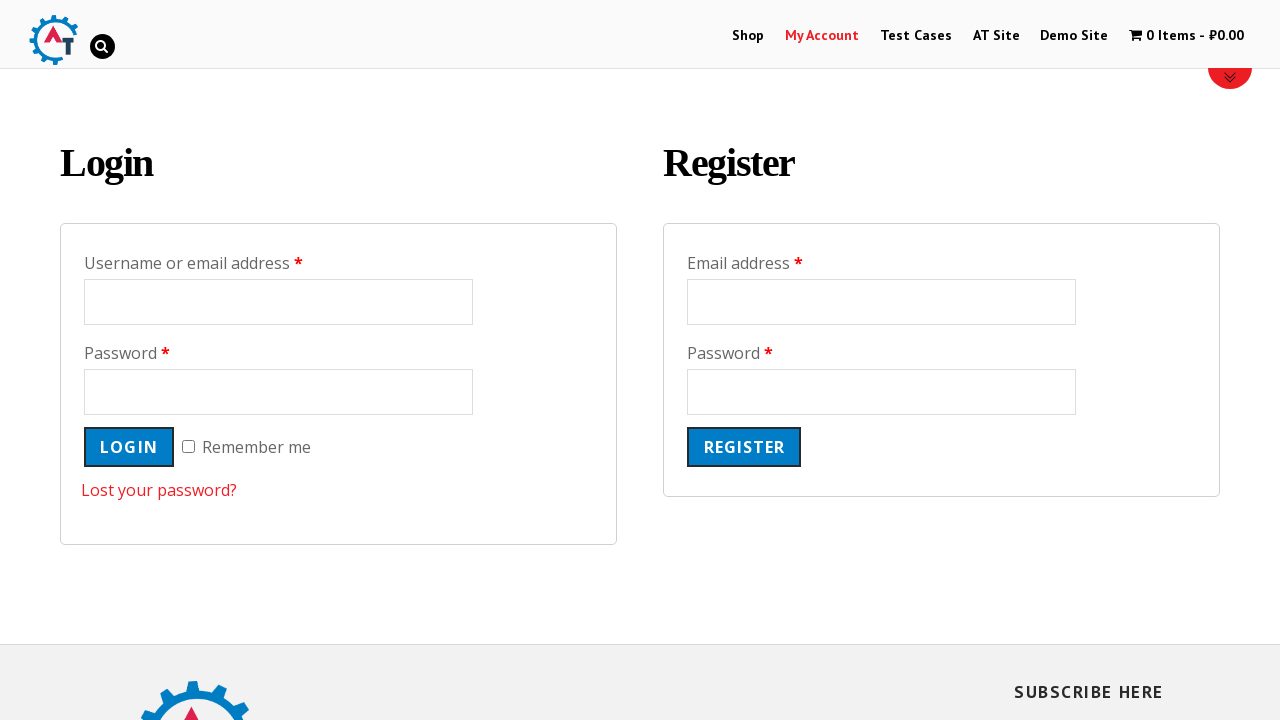

Clicked on My Account link at (822, 36) on text=My Account
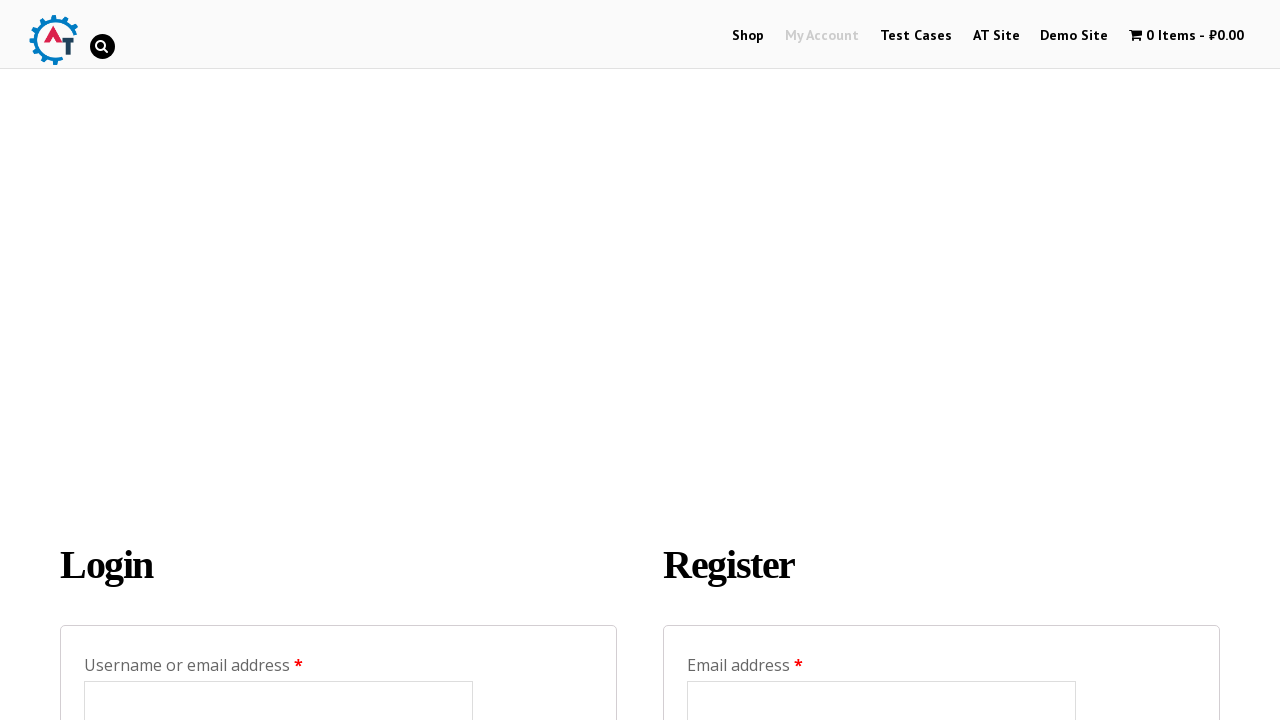

Clicked login button without entering credentials at (129, 360) on input[name='login']
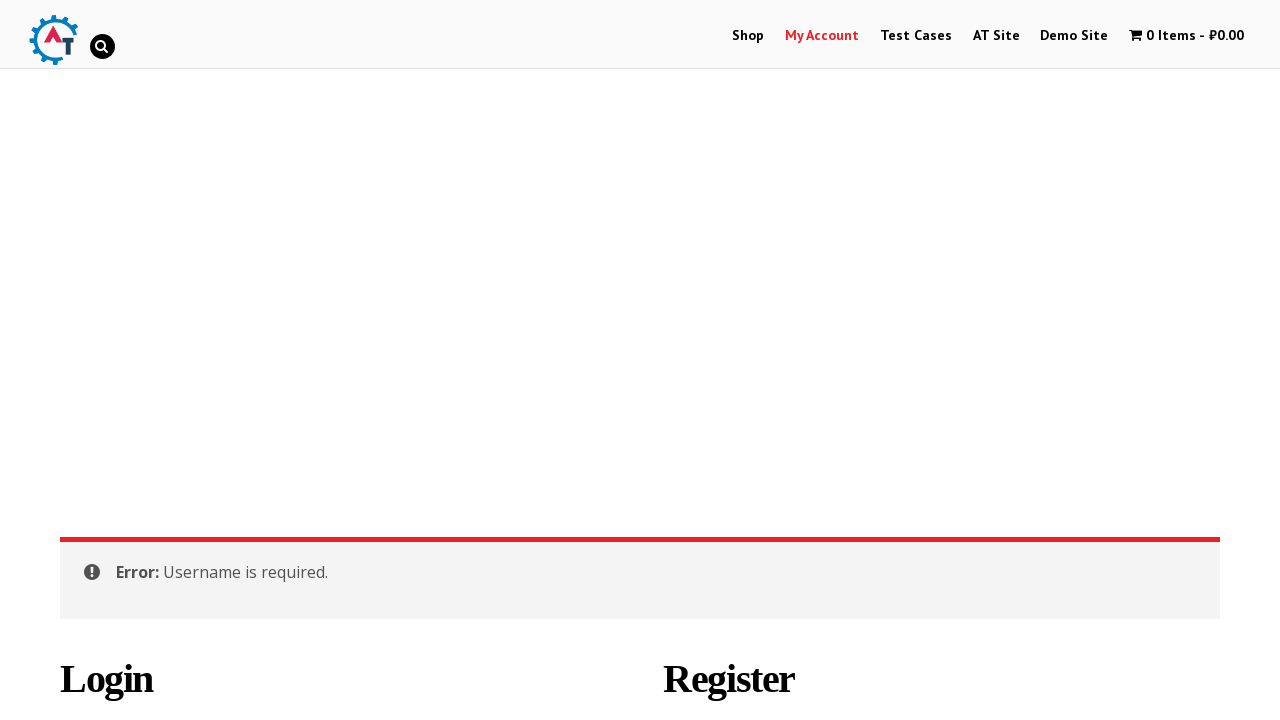

Username required error message became visible
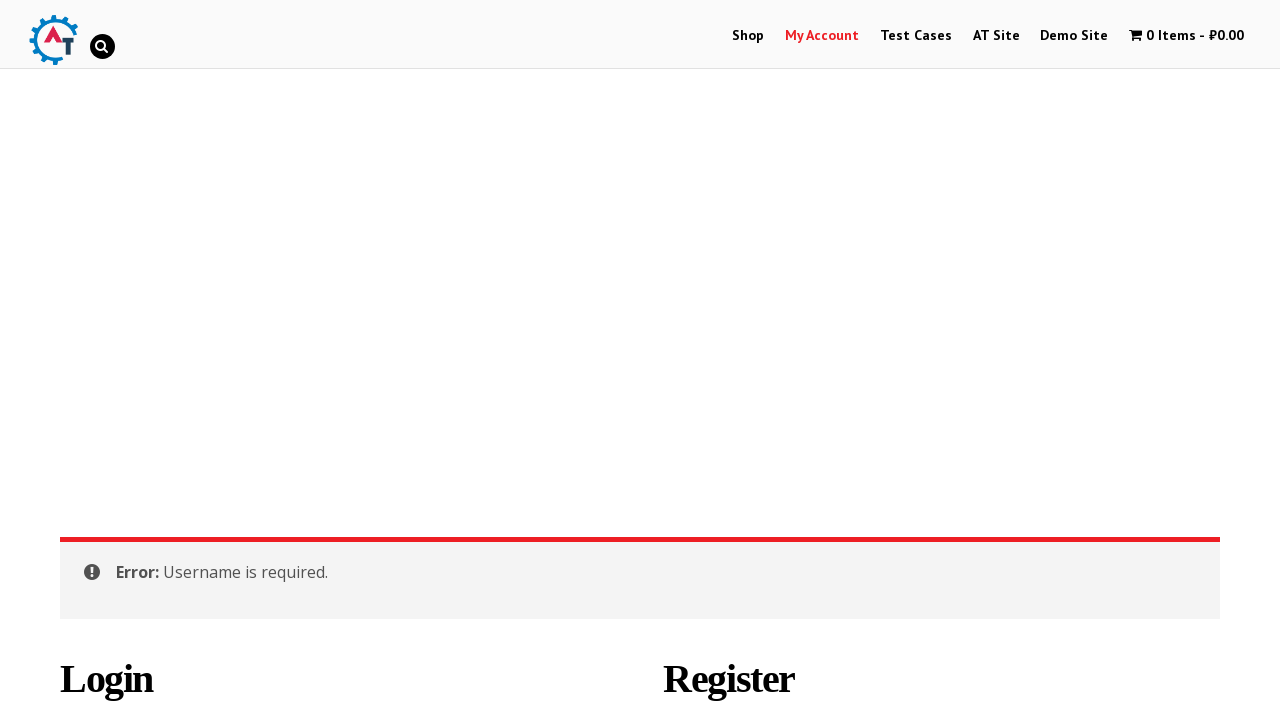

Verified that Username is required error message is displayed
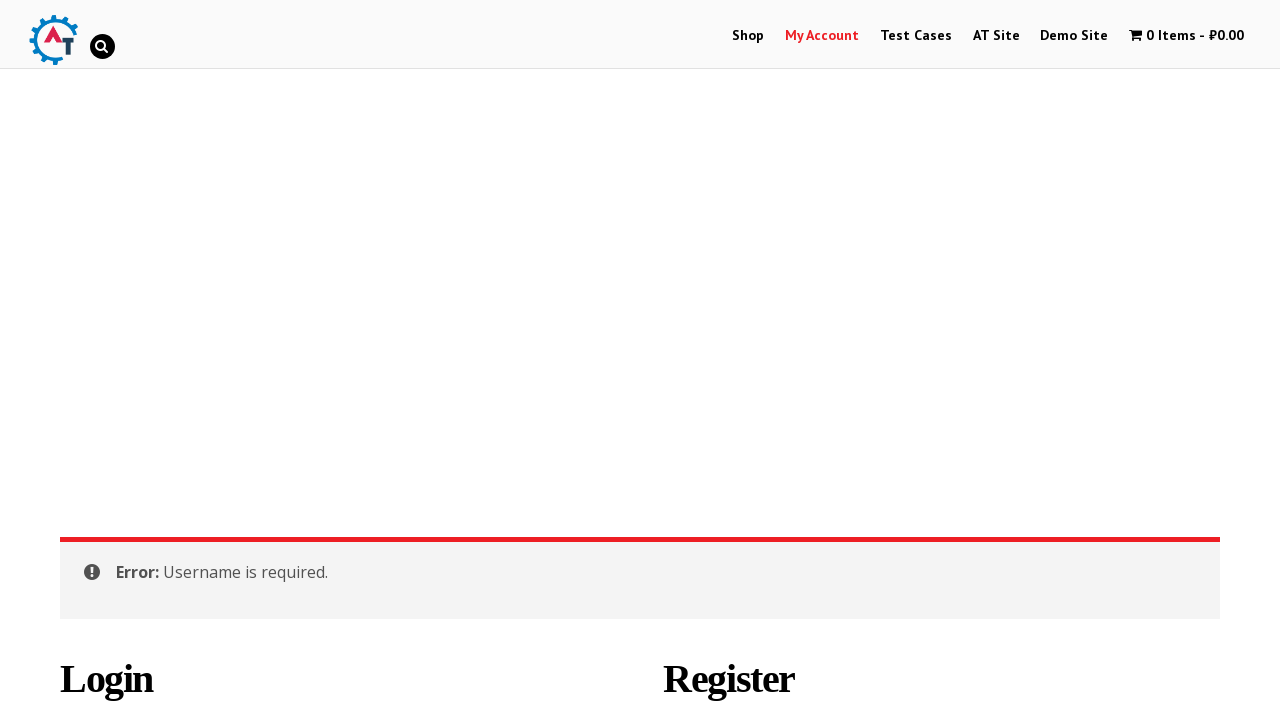

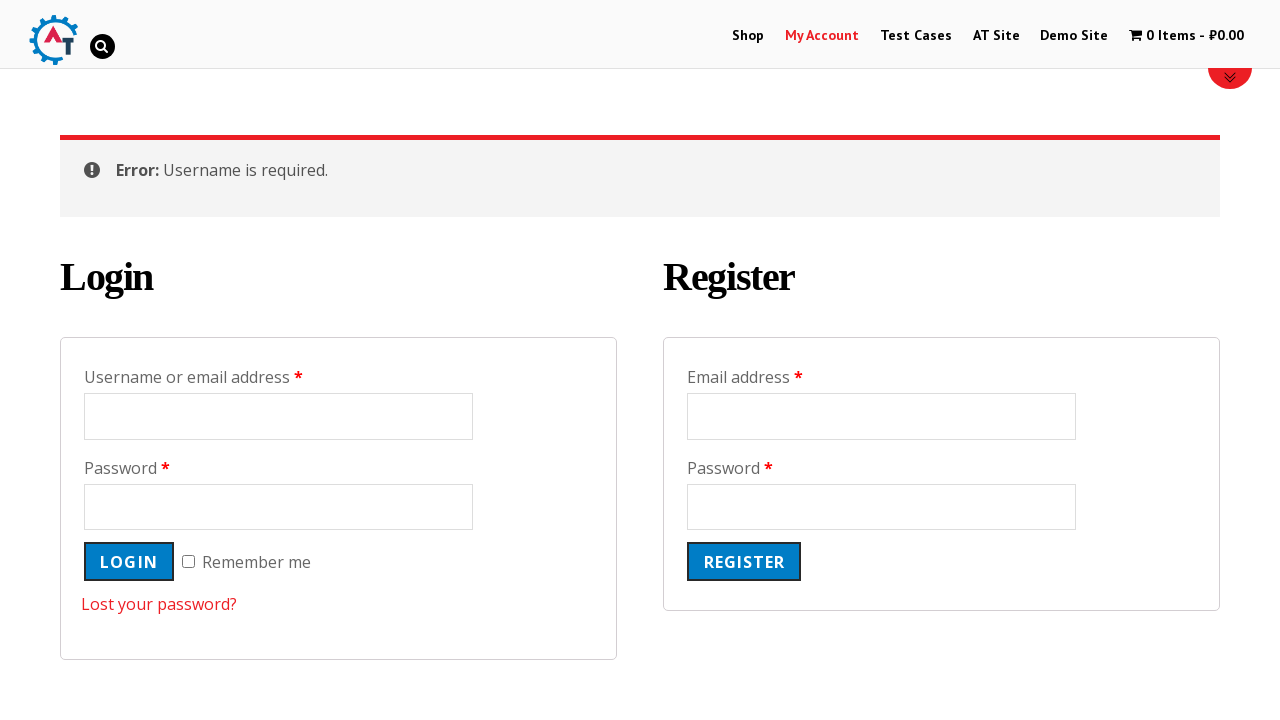